Tests drag and drop functionality by dragging element A to element B's position using JavaScript-based drag events, then verifies the elements have swapped positions.

Starting URL: https://the-internet.herokuapp.com/drag_and_drop

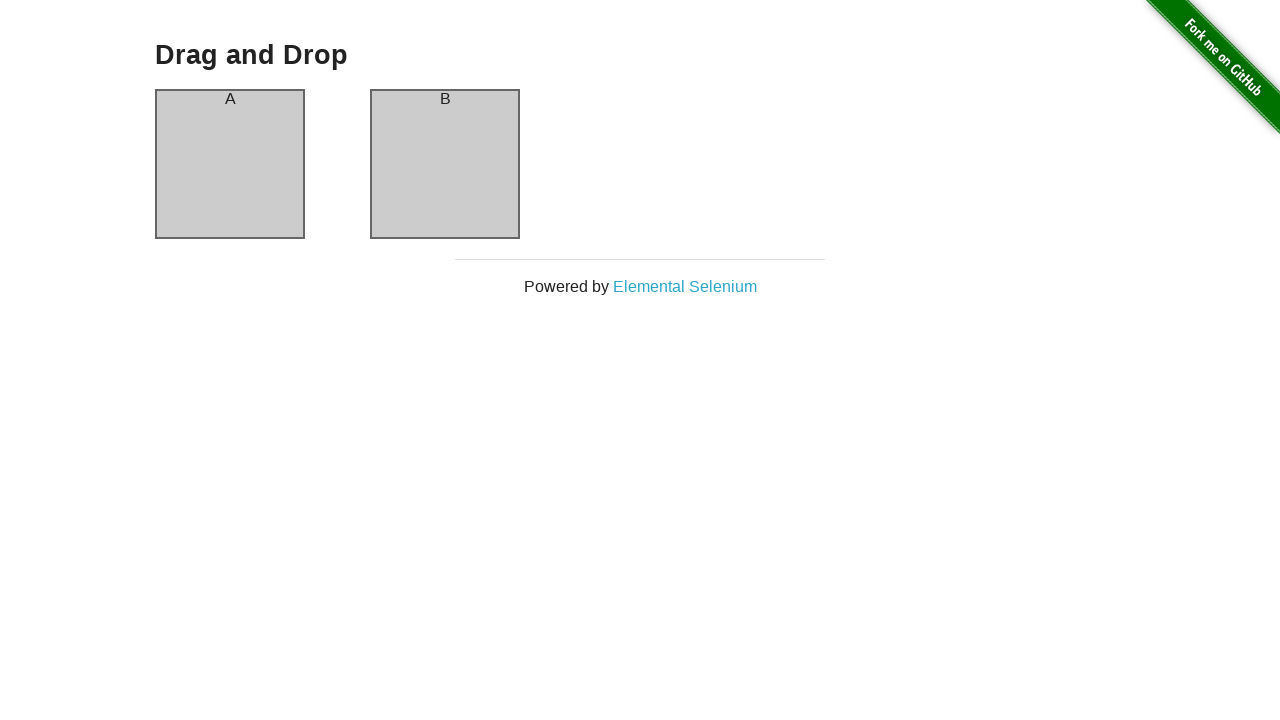

Executed JavaScript to perform drag and drop of column A to column B
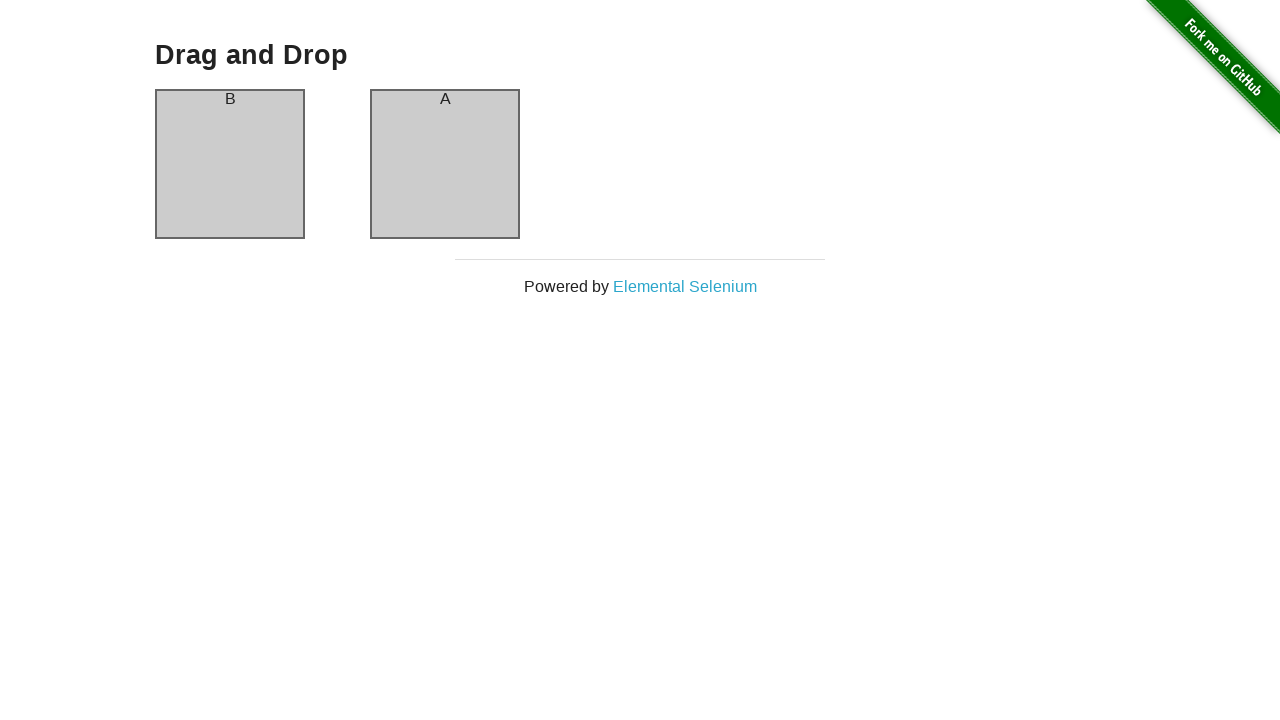

Retrieved text from column A after drag and drop
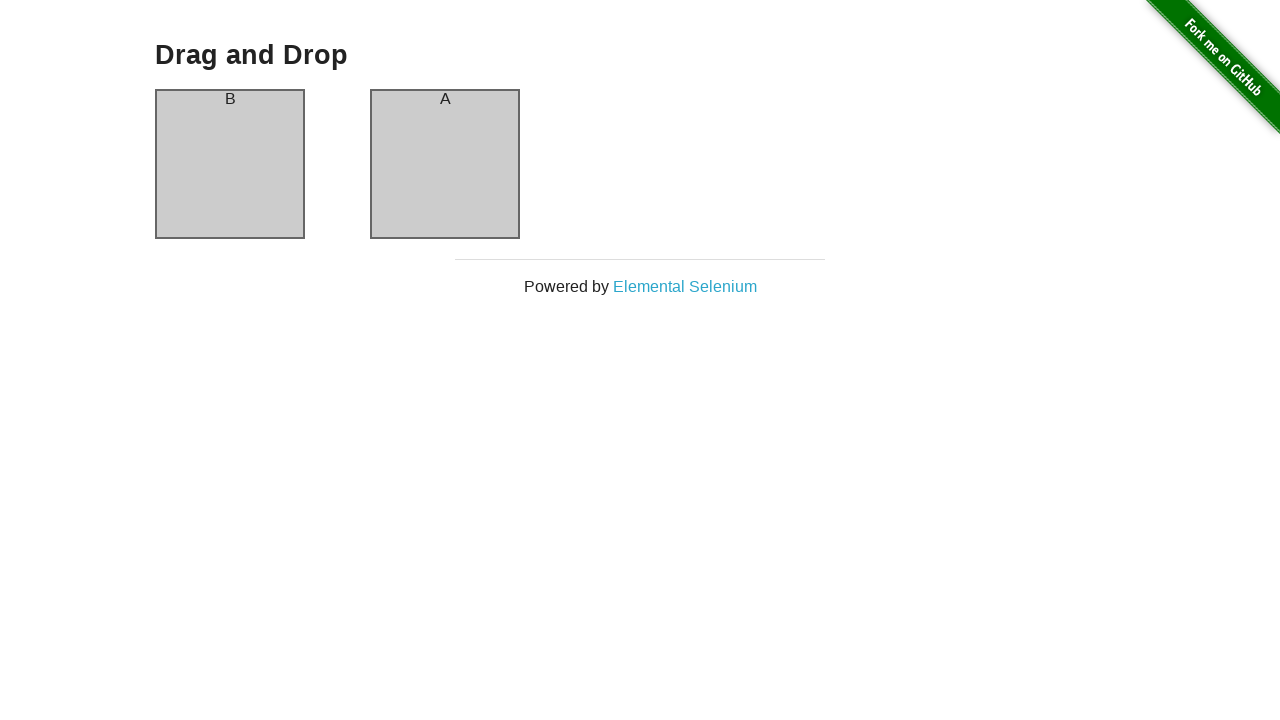

Retrieved text from column B after drag and drop
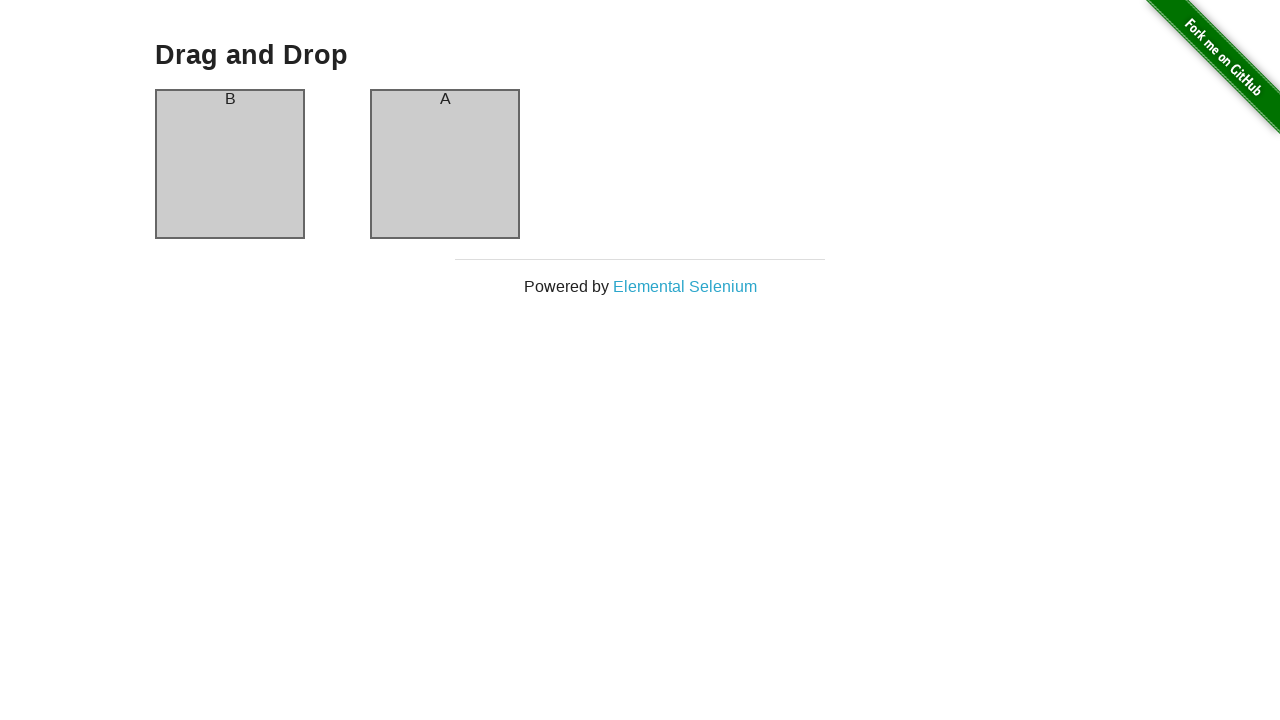

Verified that column A now contains element B
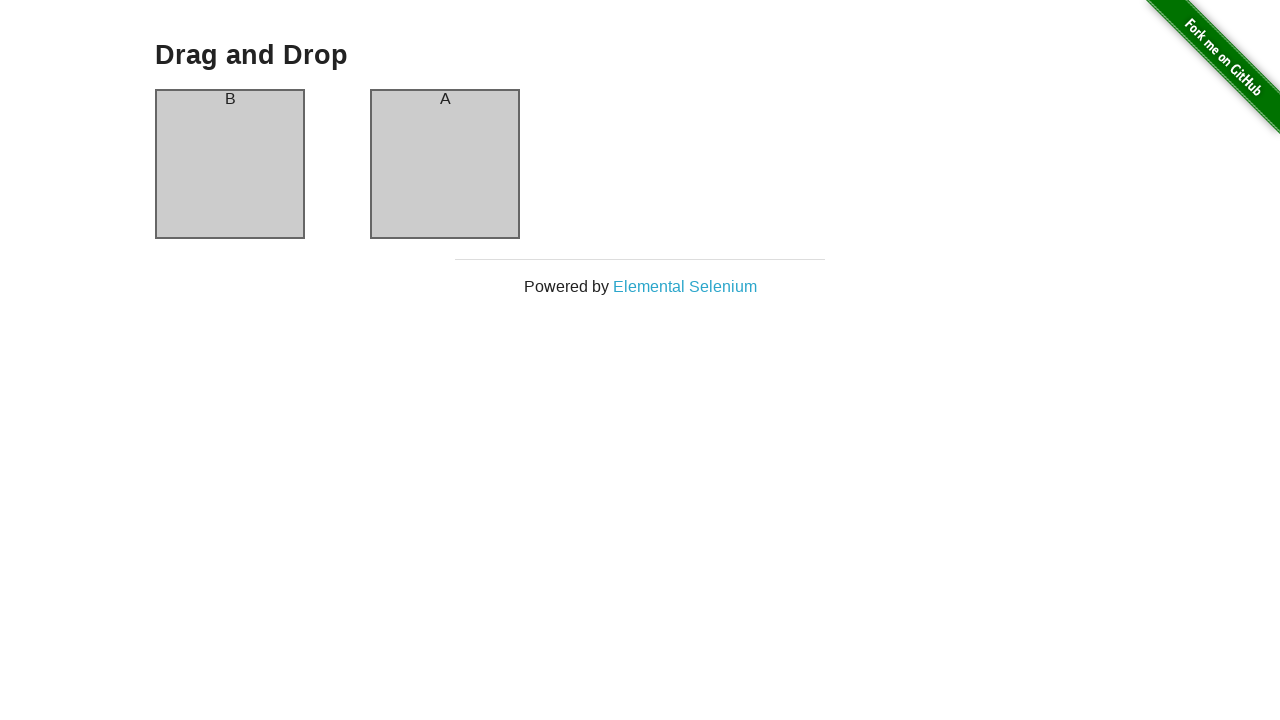

Verified that column B now contains element A - drag and drop successful
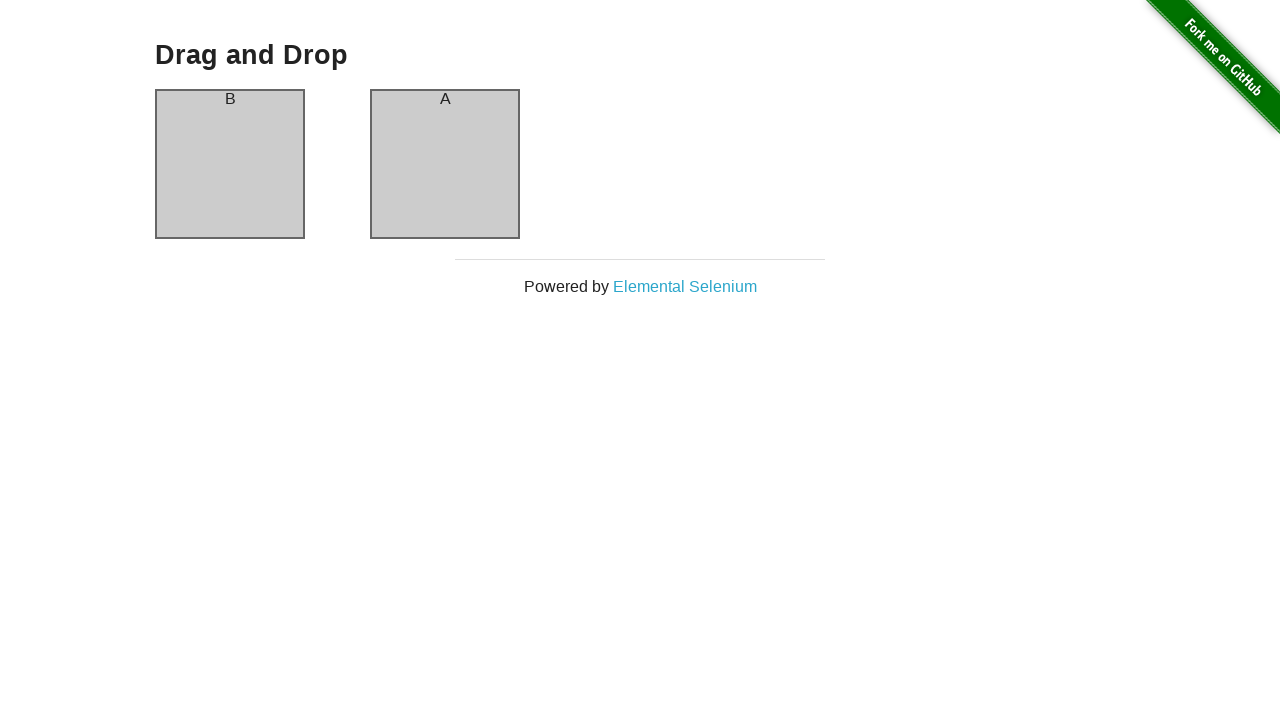

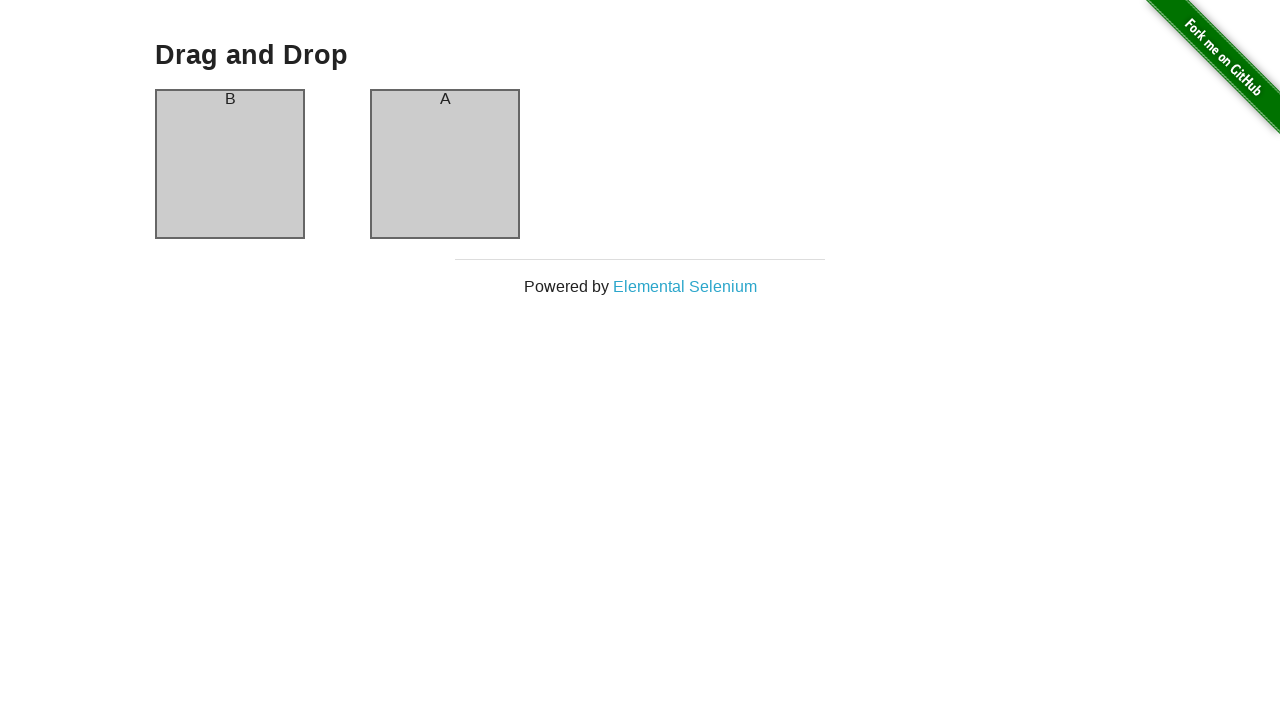